Tests accepting an alert dialog box

Starting URL: http://omayo.blogspot.com

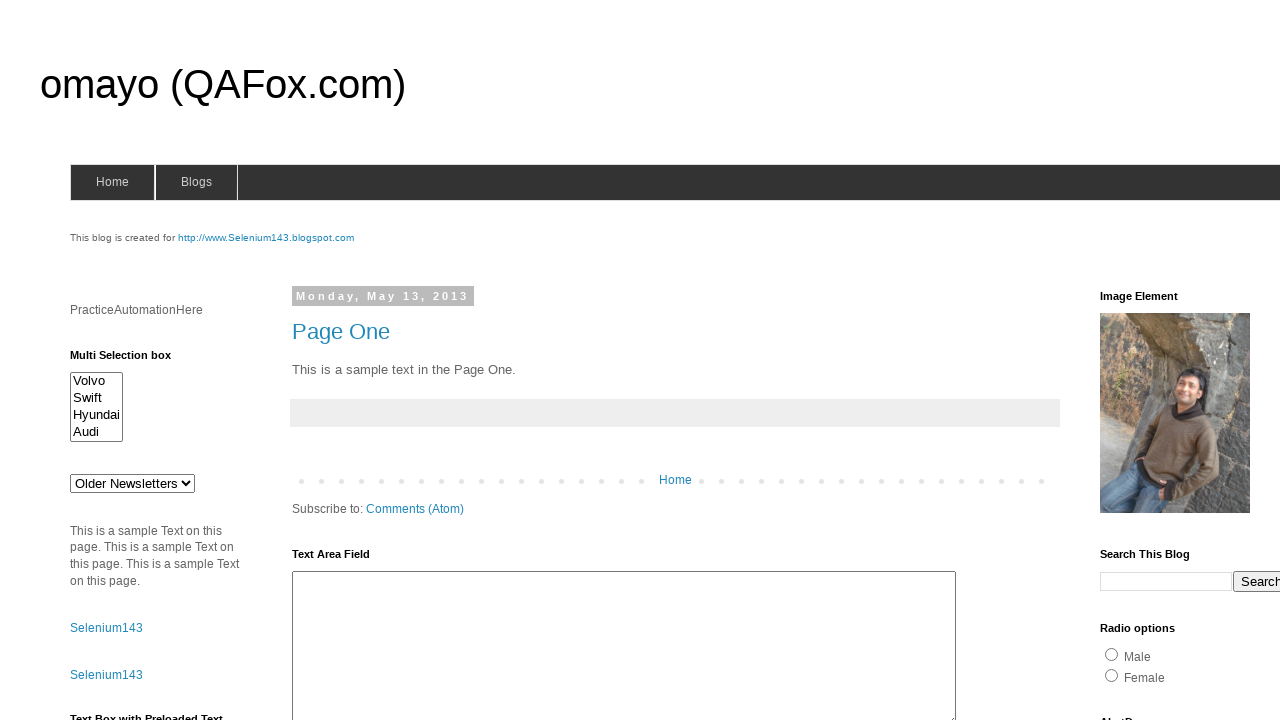

Set up dialog handler to accept alert dialogs
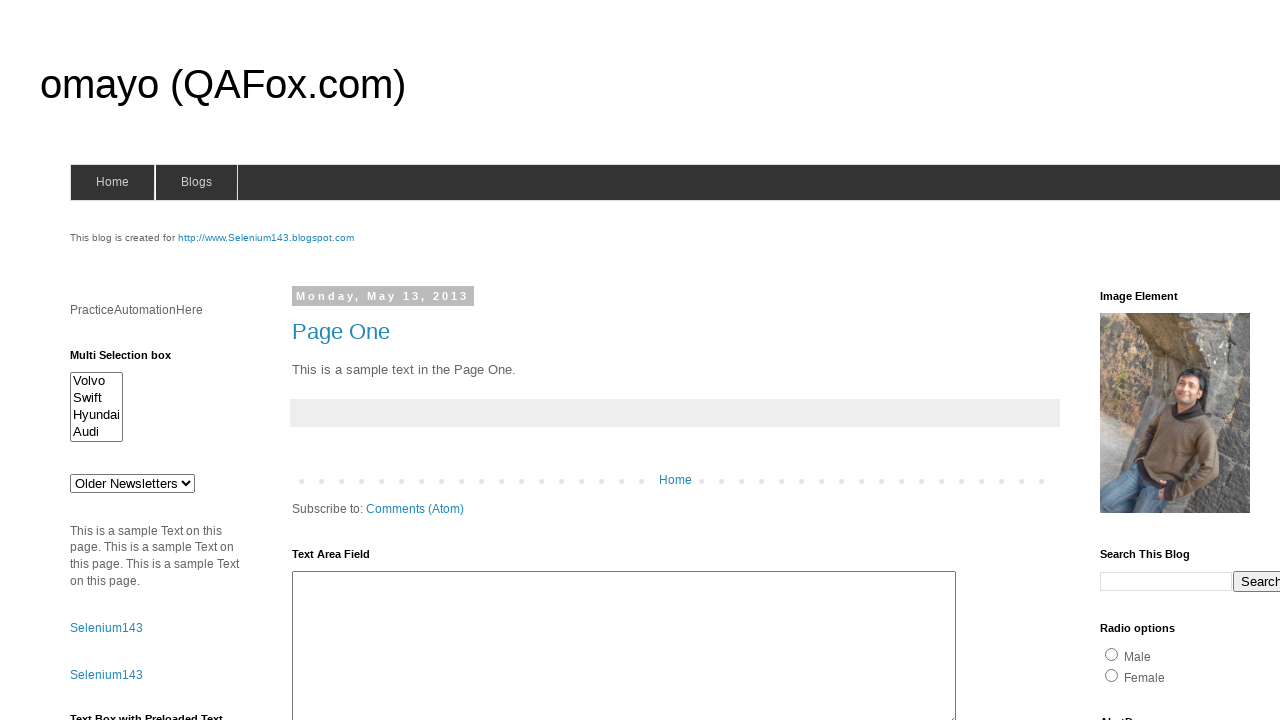

Clicked alert button to trigger alert dialog at (1154, 361) on #alert1
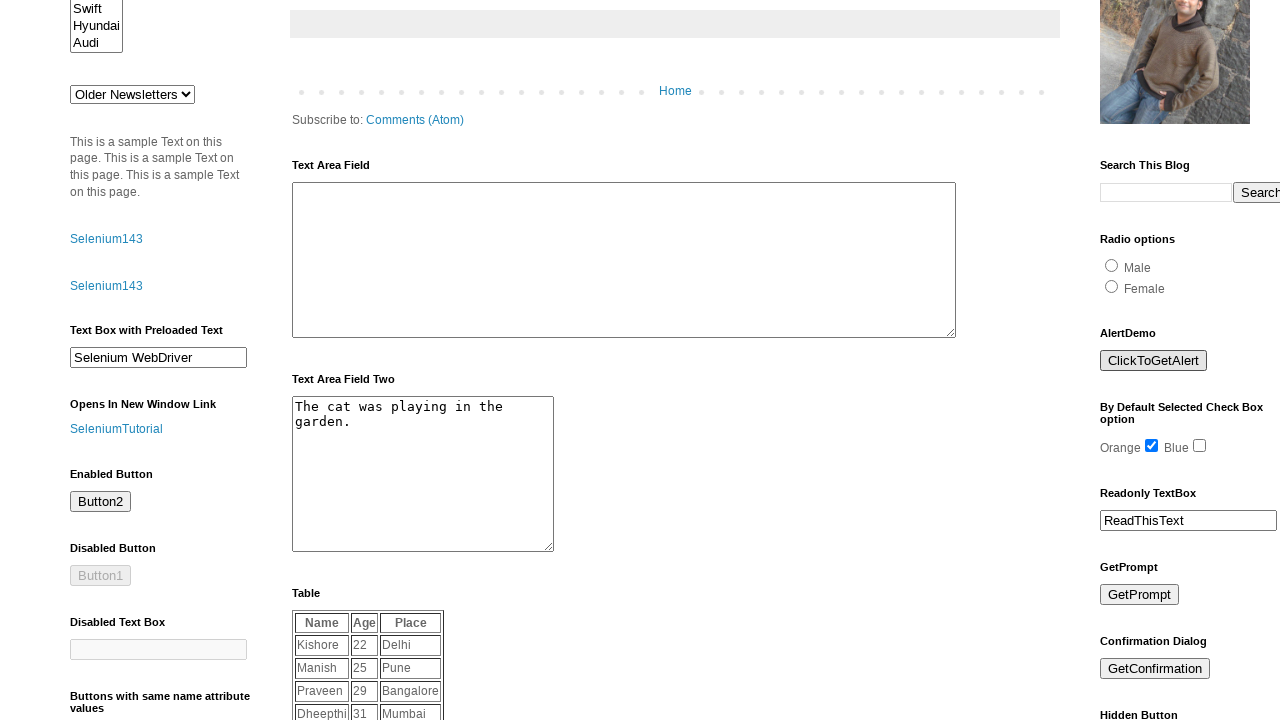

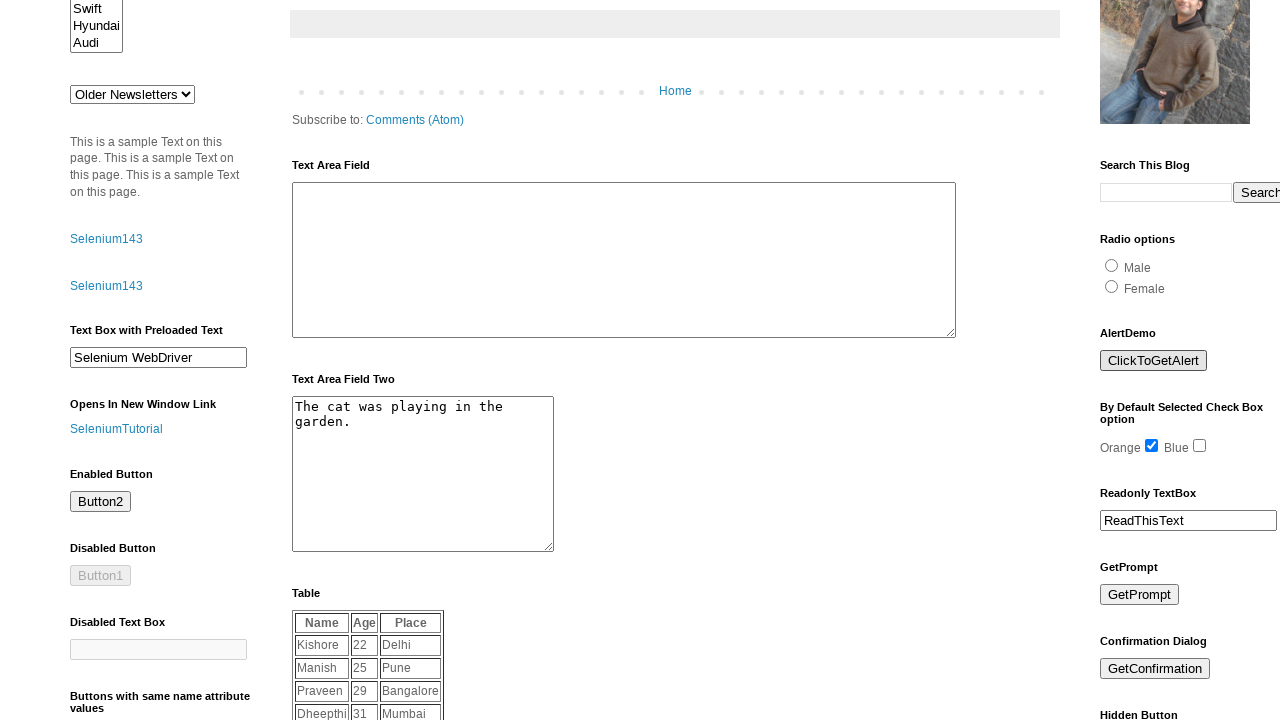